Tests dynamic table functionality by clicking the Table Data button, entering JSON data into the input field, refreshing the table, and verifying the table loads with the data.

Starting URL: https://testpages.herokuapp.com/styled/tag/dynamic-table.html

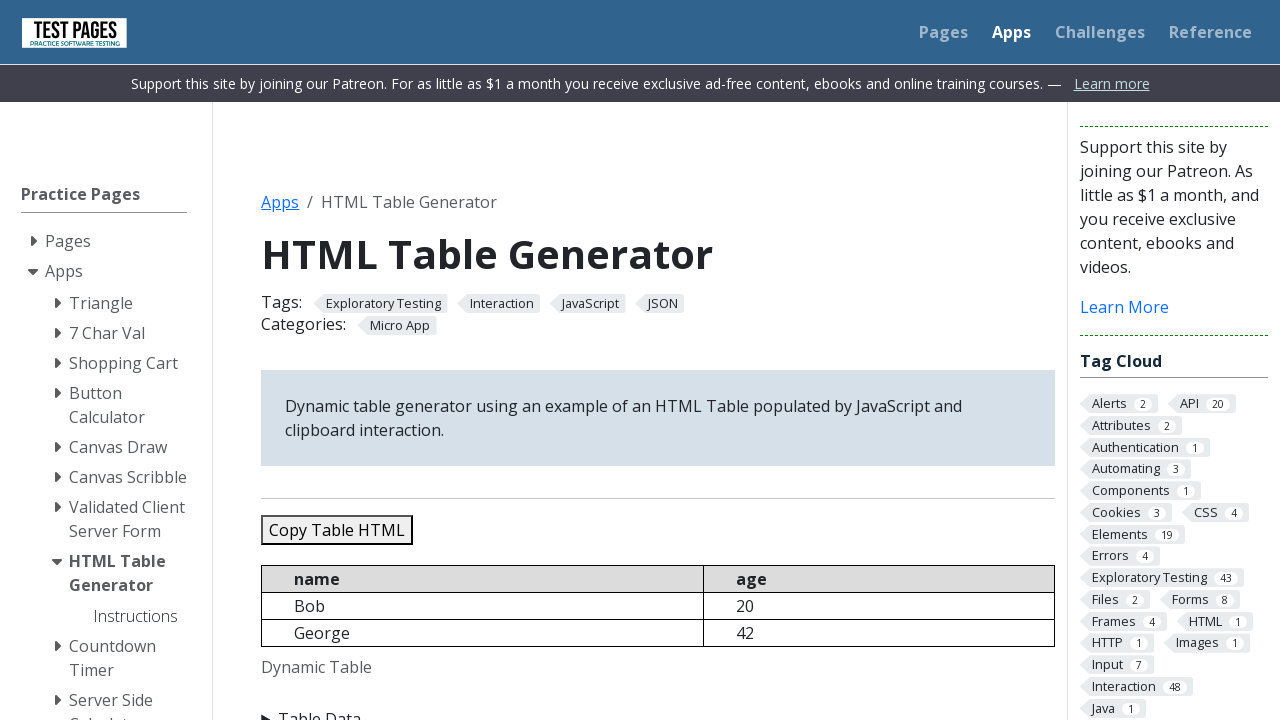

Clicked Table Data button to expand input section at (658, 708) on xpath=//summary[text()='Table Data']
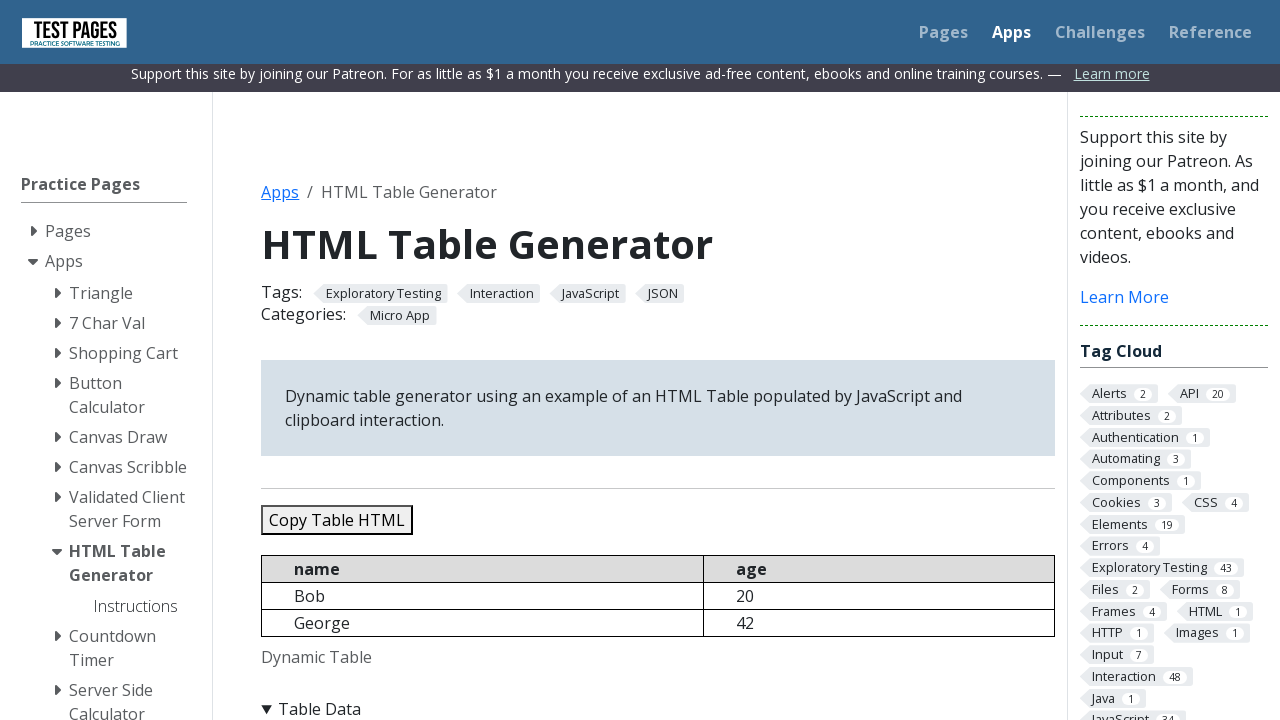

Cleared the JSON input textbox on #jsondata
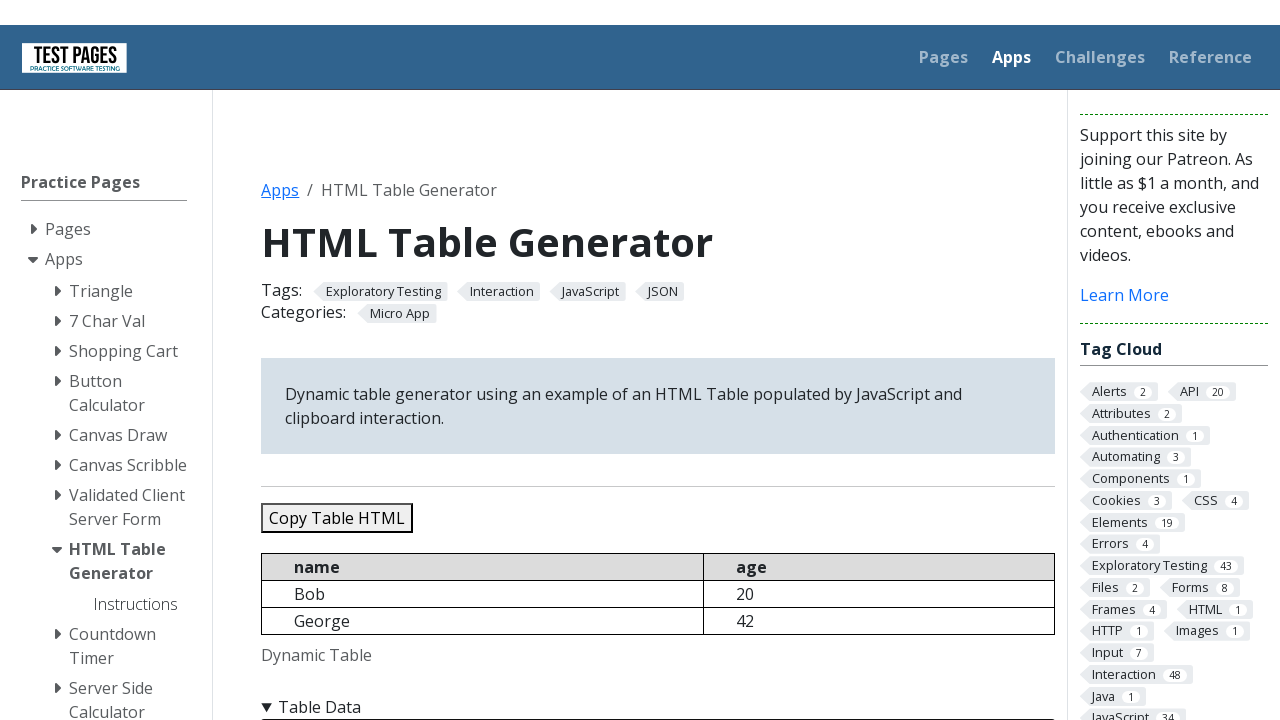

Entered sample JSON data with three records (Bob, George, Sara) into the input field on #jsondata
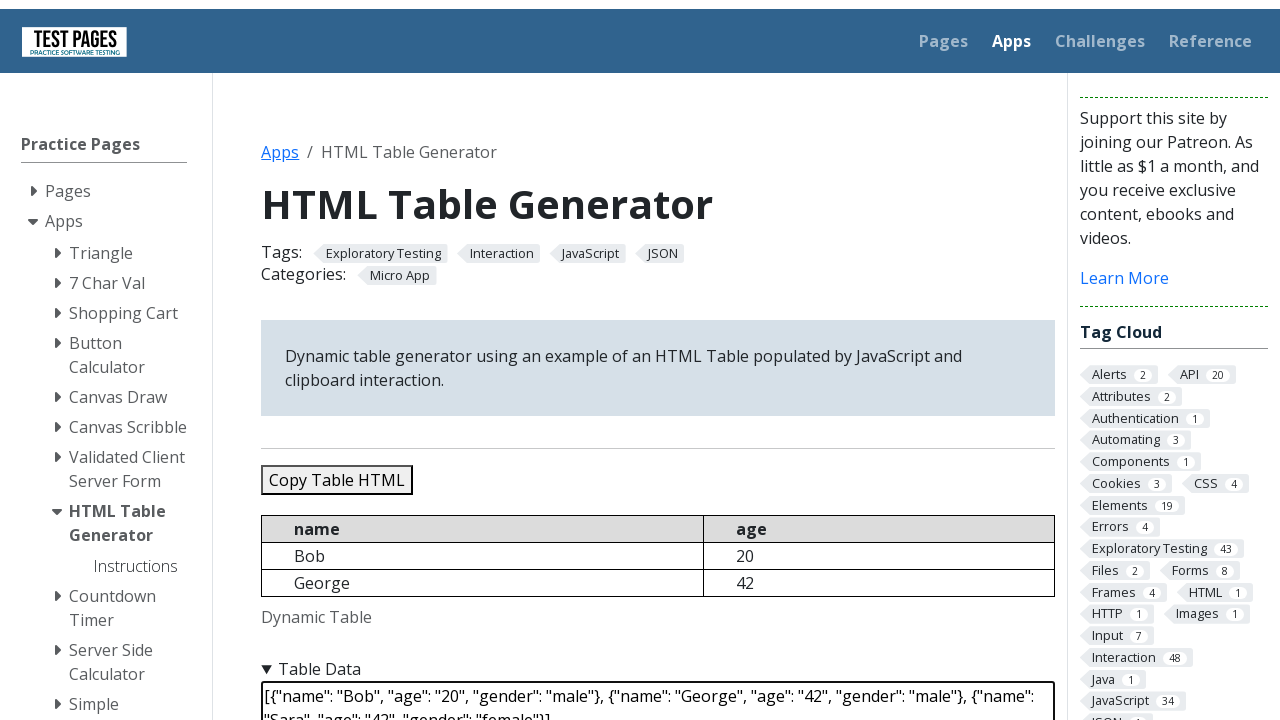

Clicked Refresh Table button to load the data at (359, 360) on #refreshtable
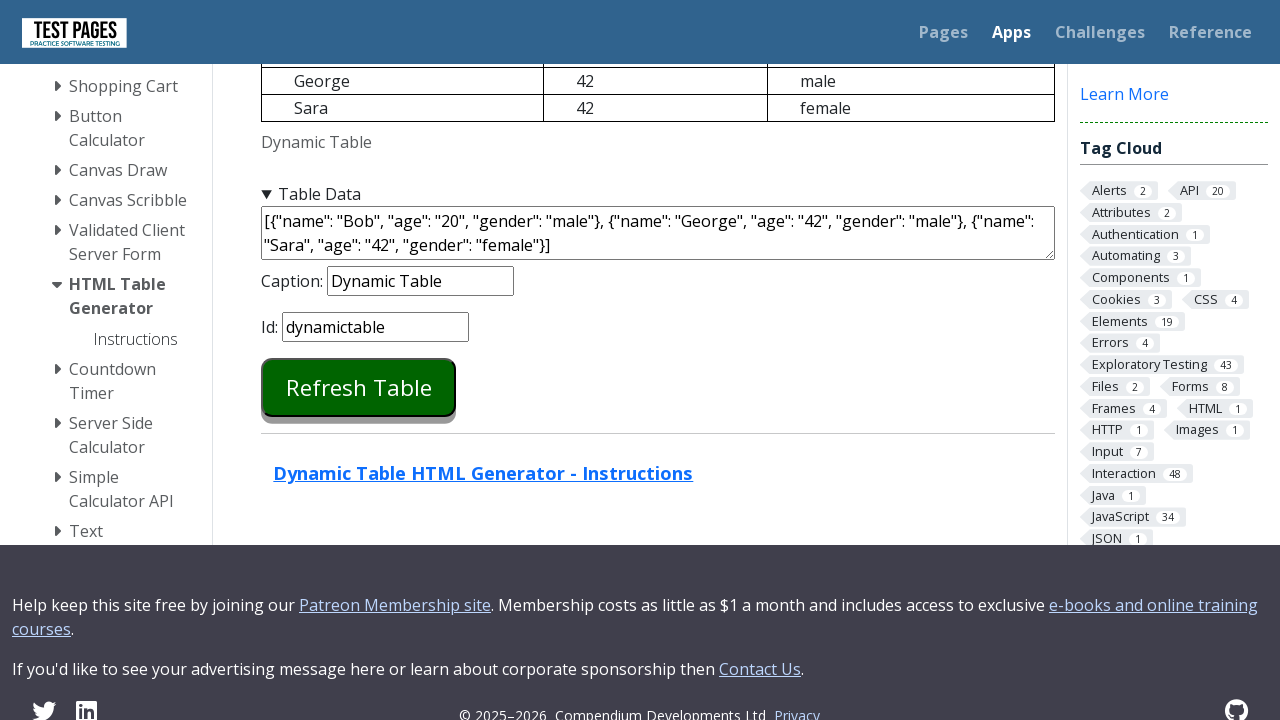

Dynamic table loaded and is visible
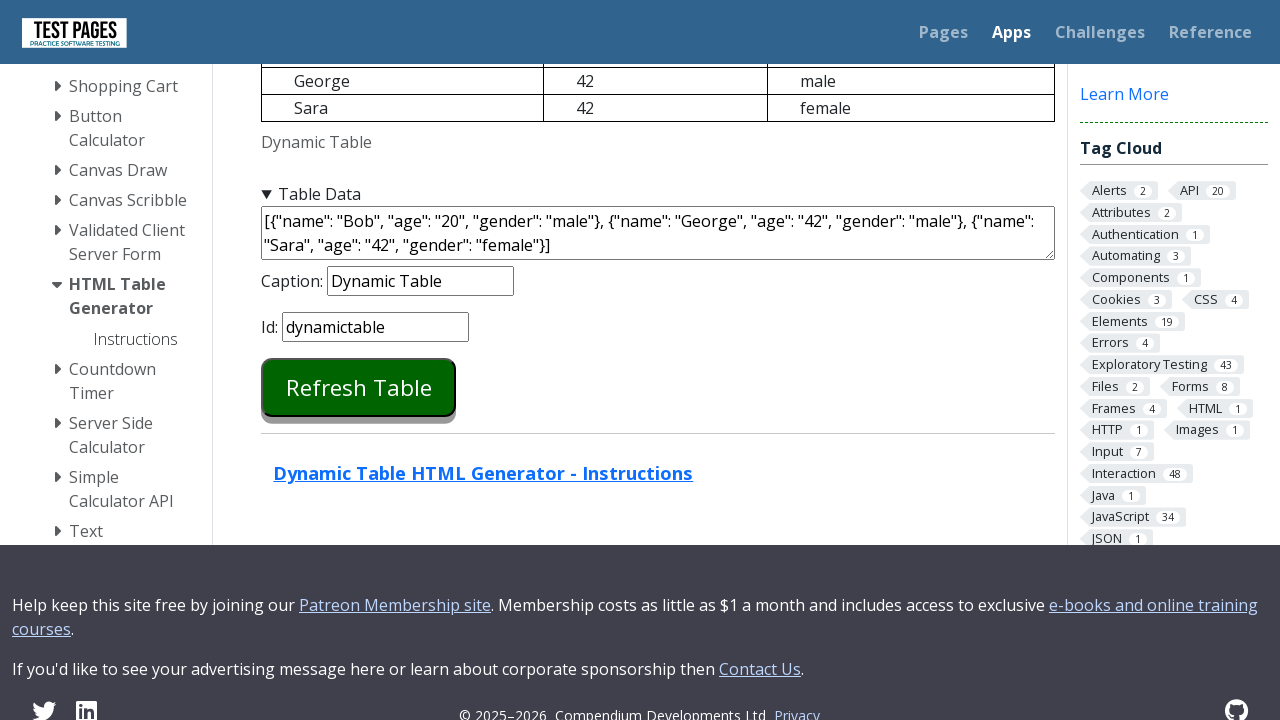

Retrieved table content for verification
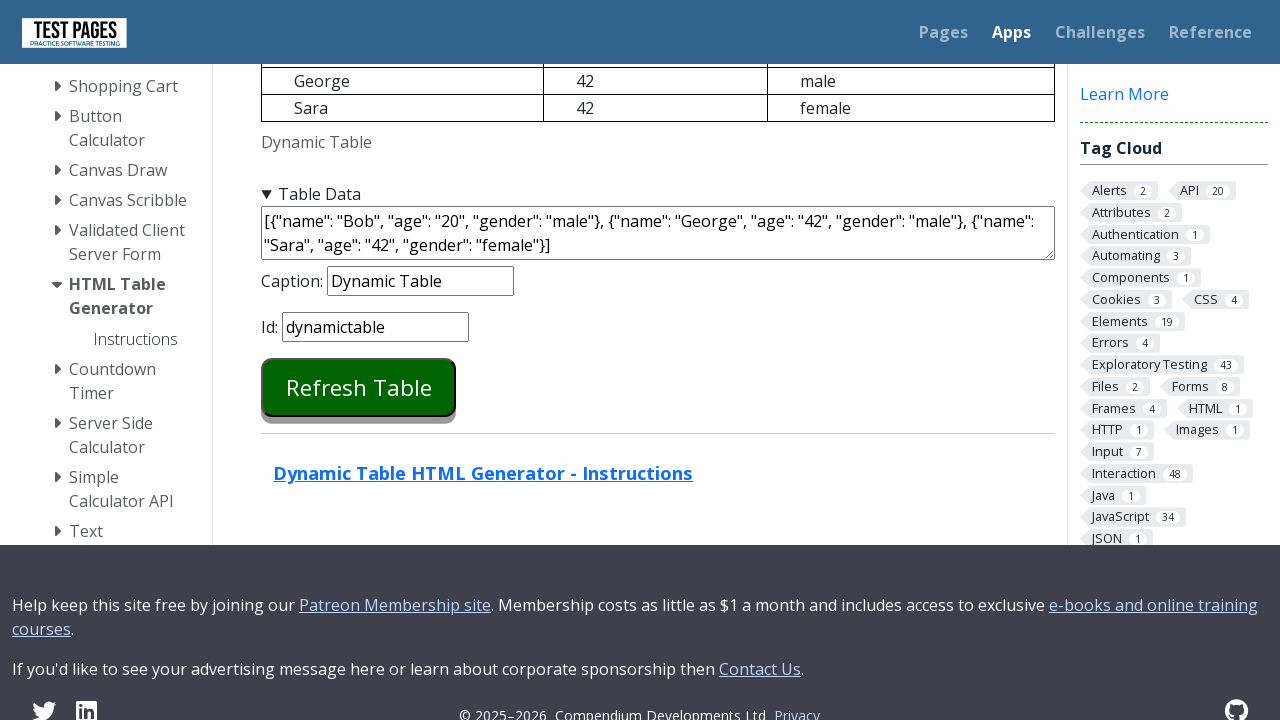

Verified table contains 'Bob' record
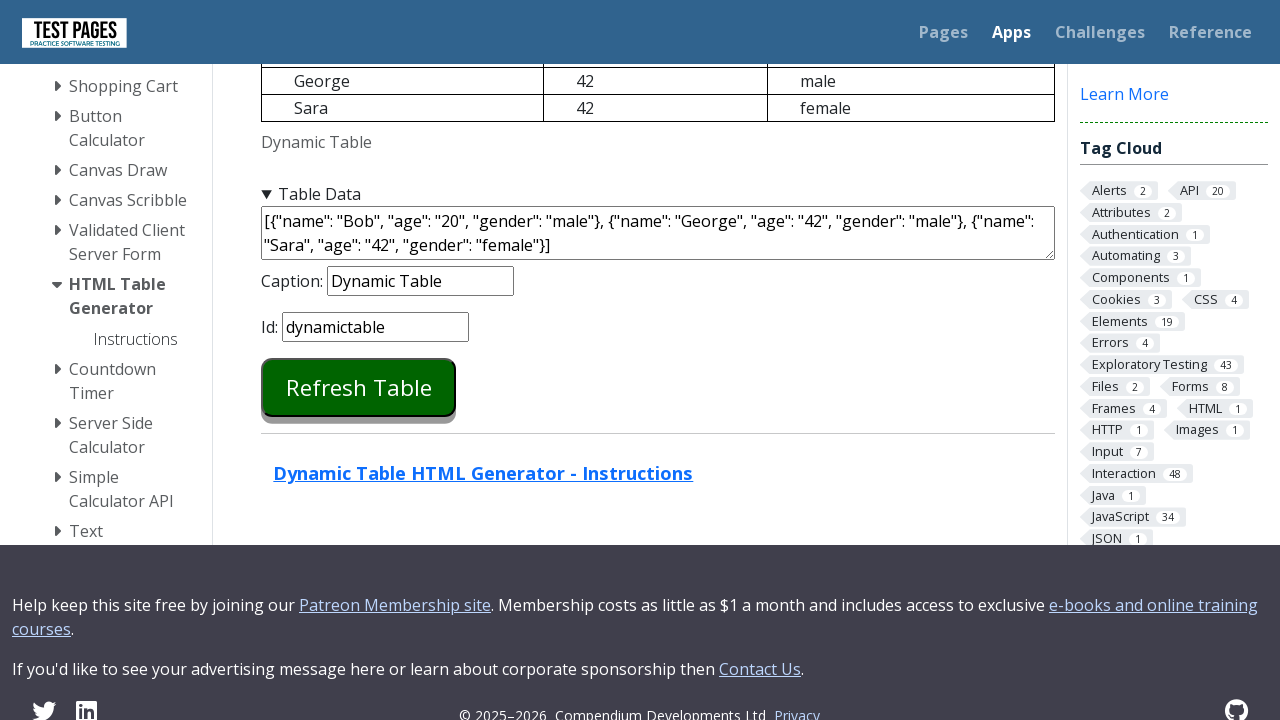

Verified table contains 'George' record
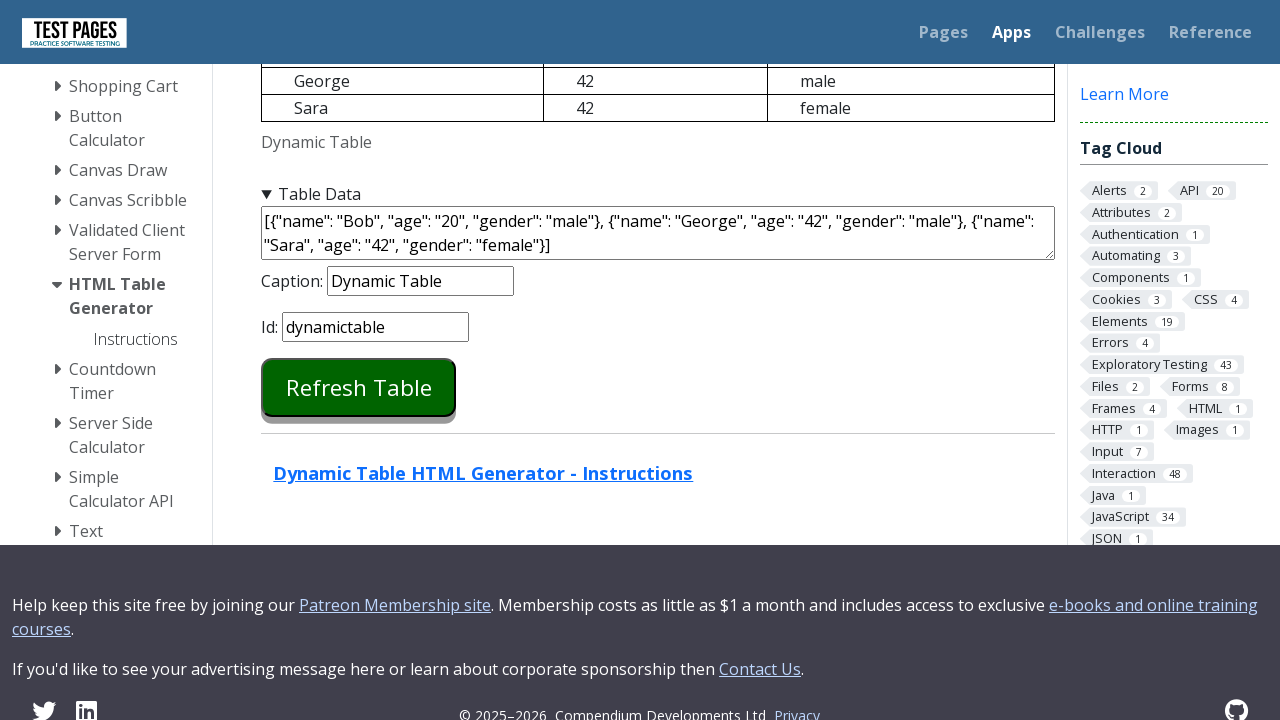

Verified table contains 'Sara' record
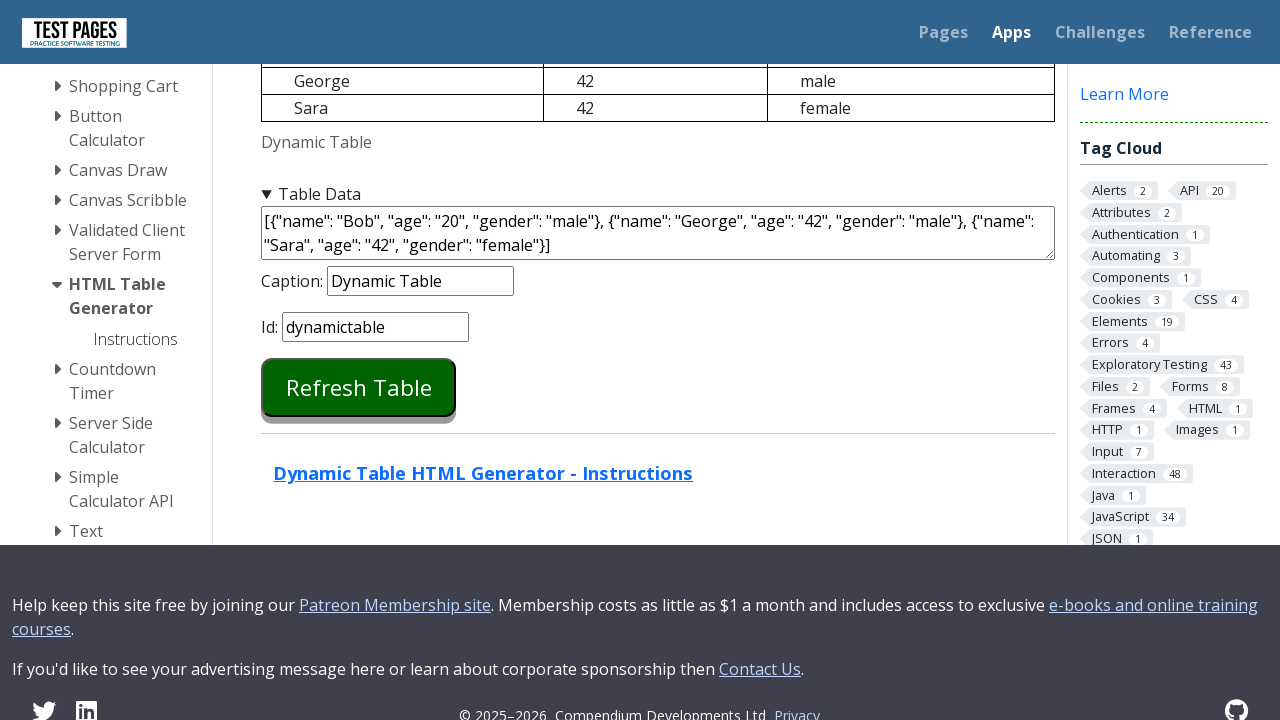

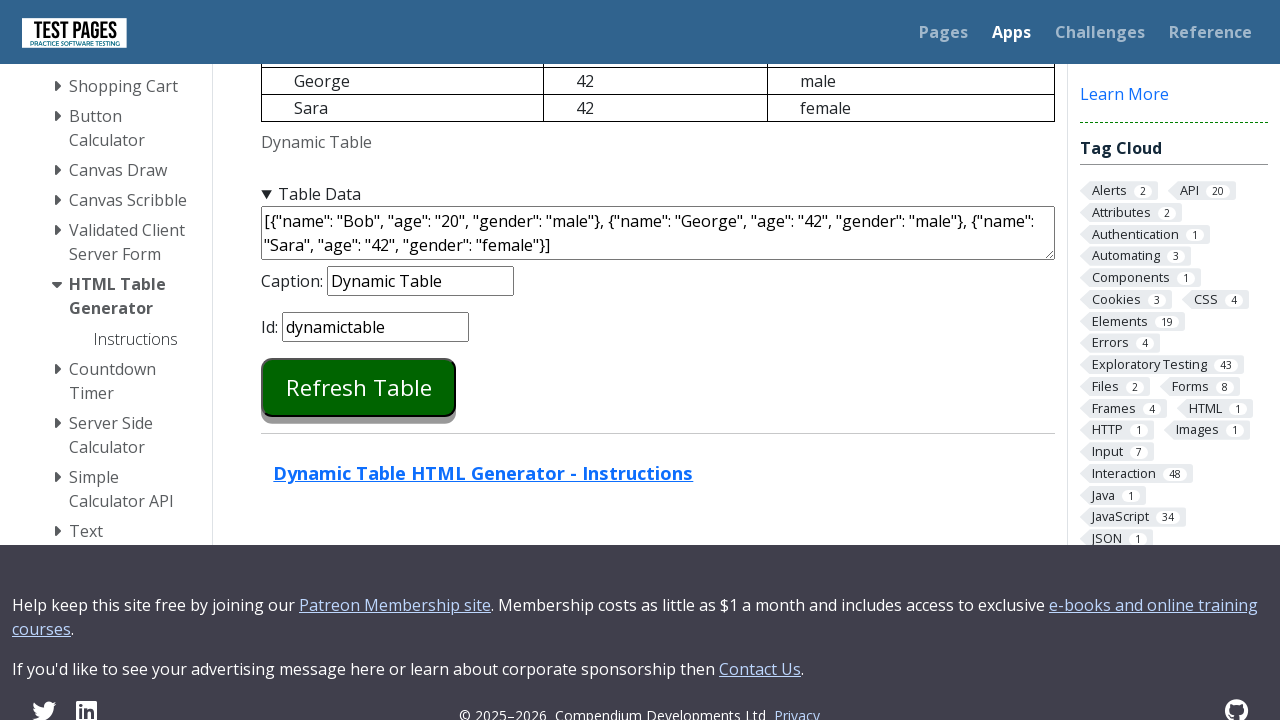